Tests that an error message is displayed when trying to save an employee with an empty name field

Starting URL: https://devmountain-qa.github.io/employee-manager/1.2_Version/index.html

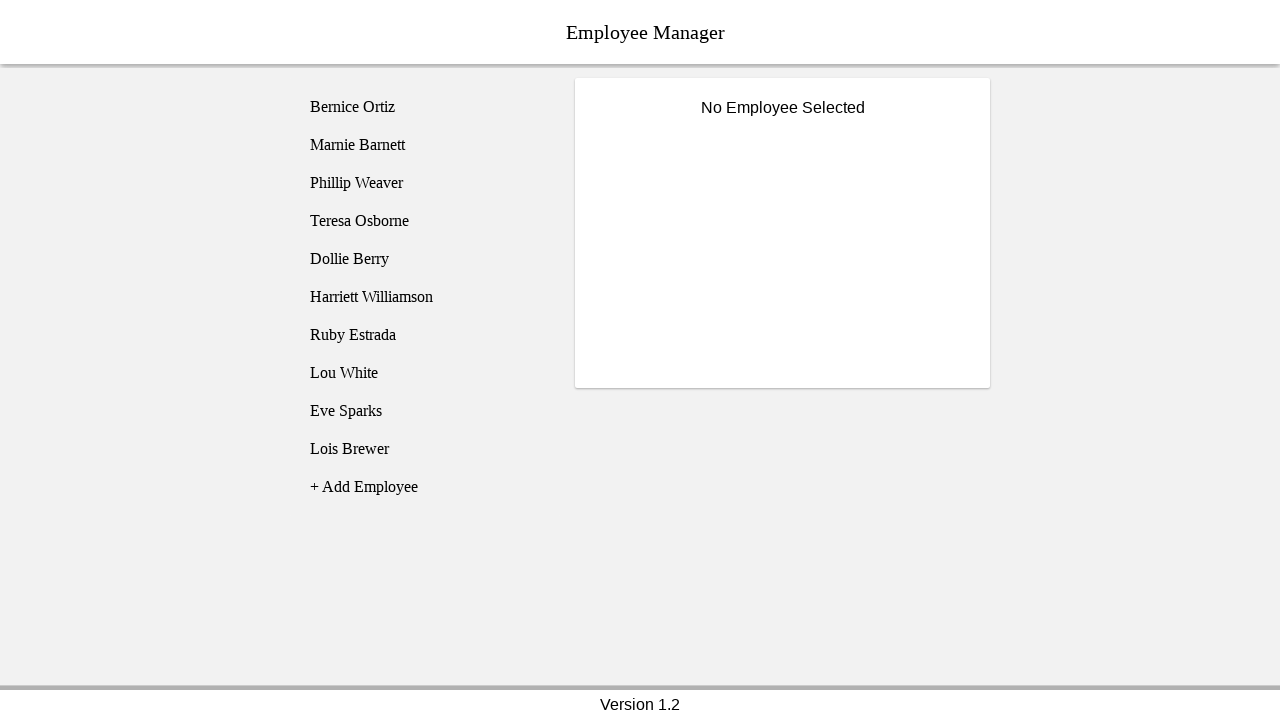

Clicked on employee 1 (Bernice Ortiz) at (425, 107) on [name='employee1']
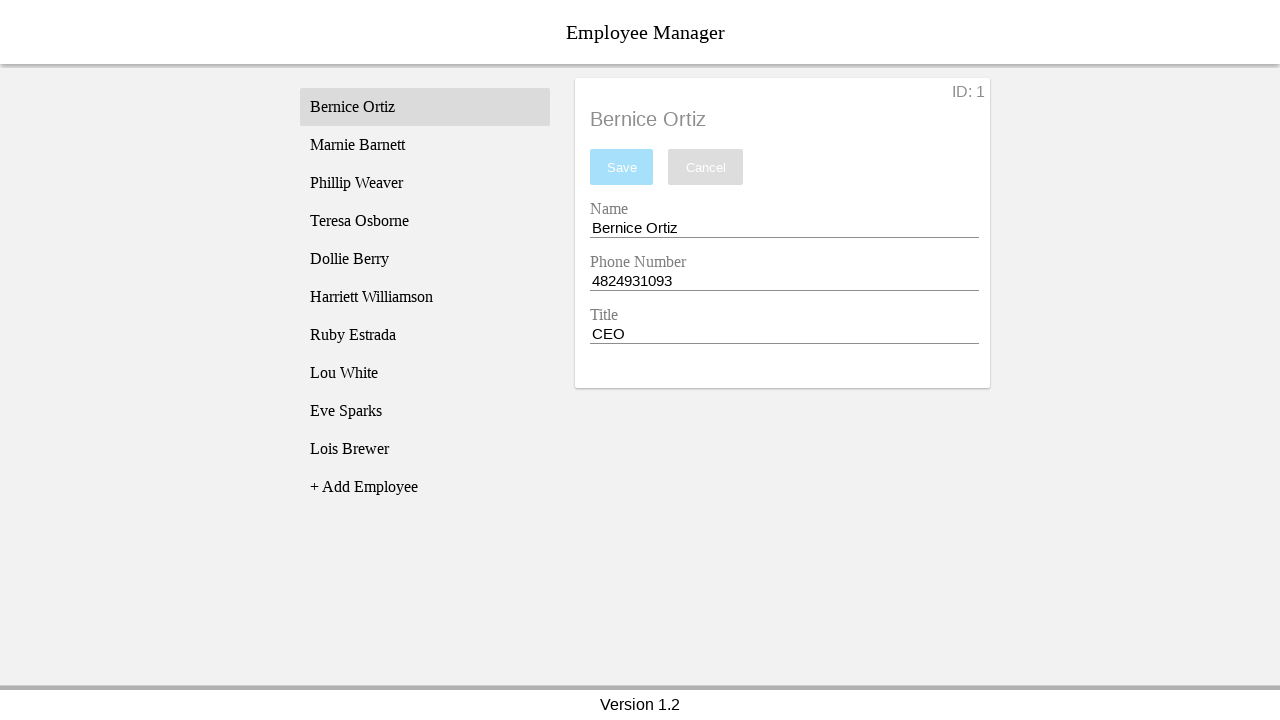

Name entry field became visible
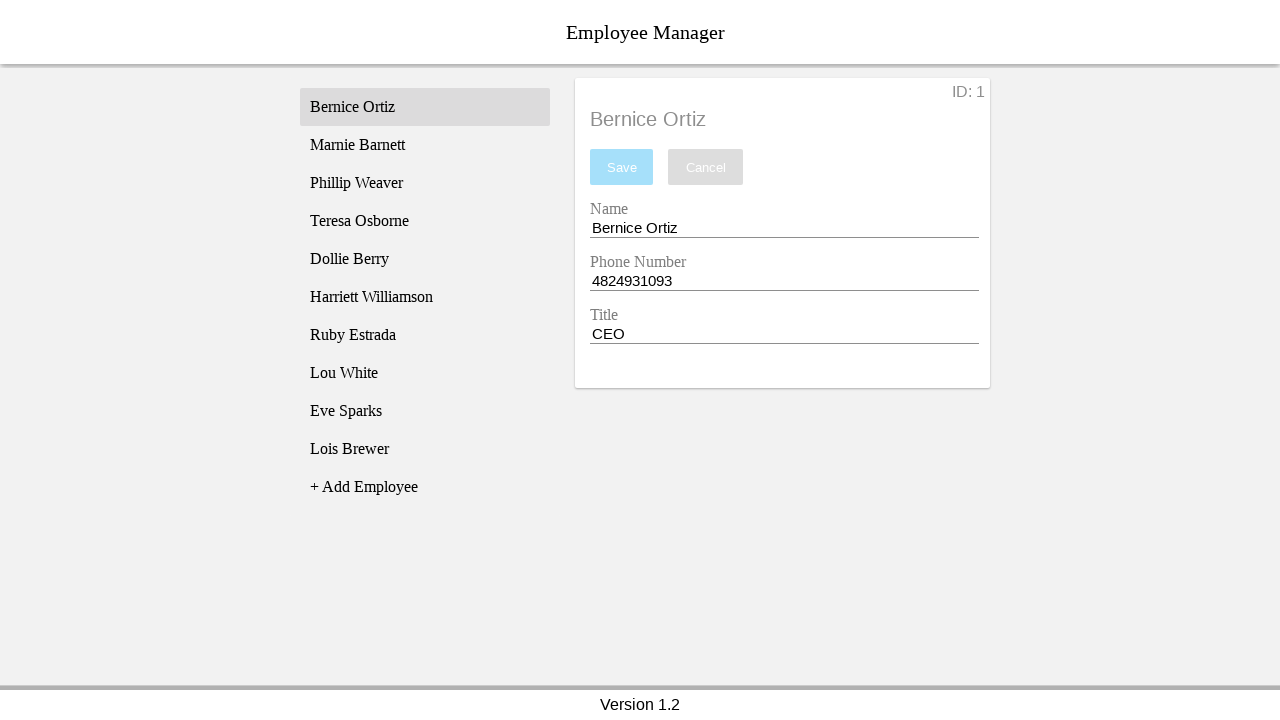

Cleared the name entry field on [name='nameEntry']
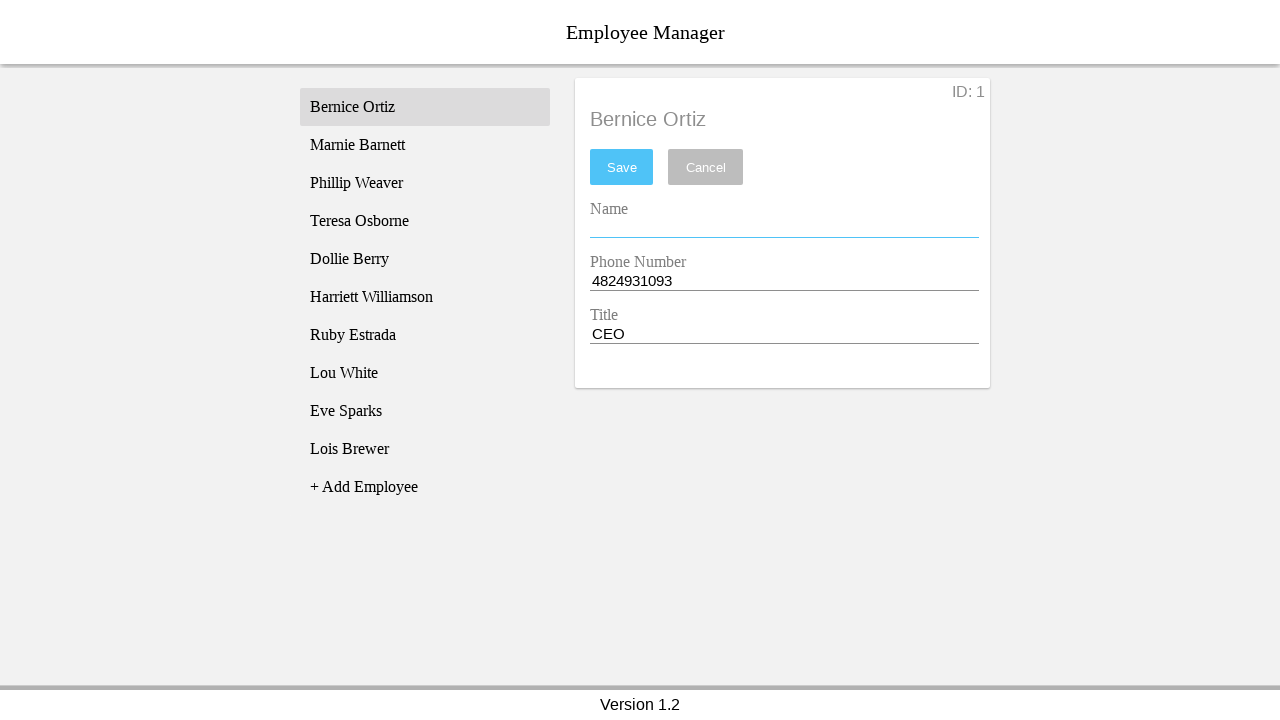

Clicked the save button with empty name field at (622, 167) on #saveBtn
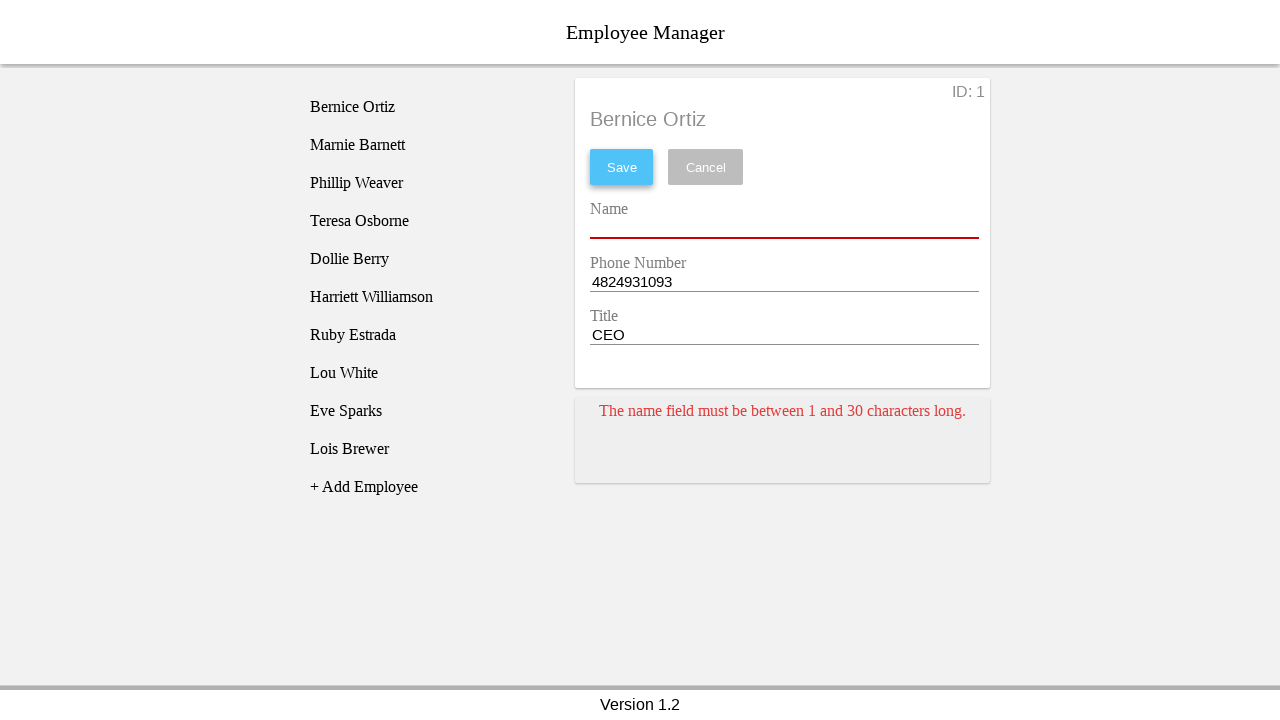

Error message card appeared for empty name field
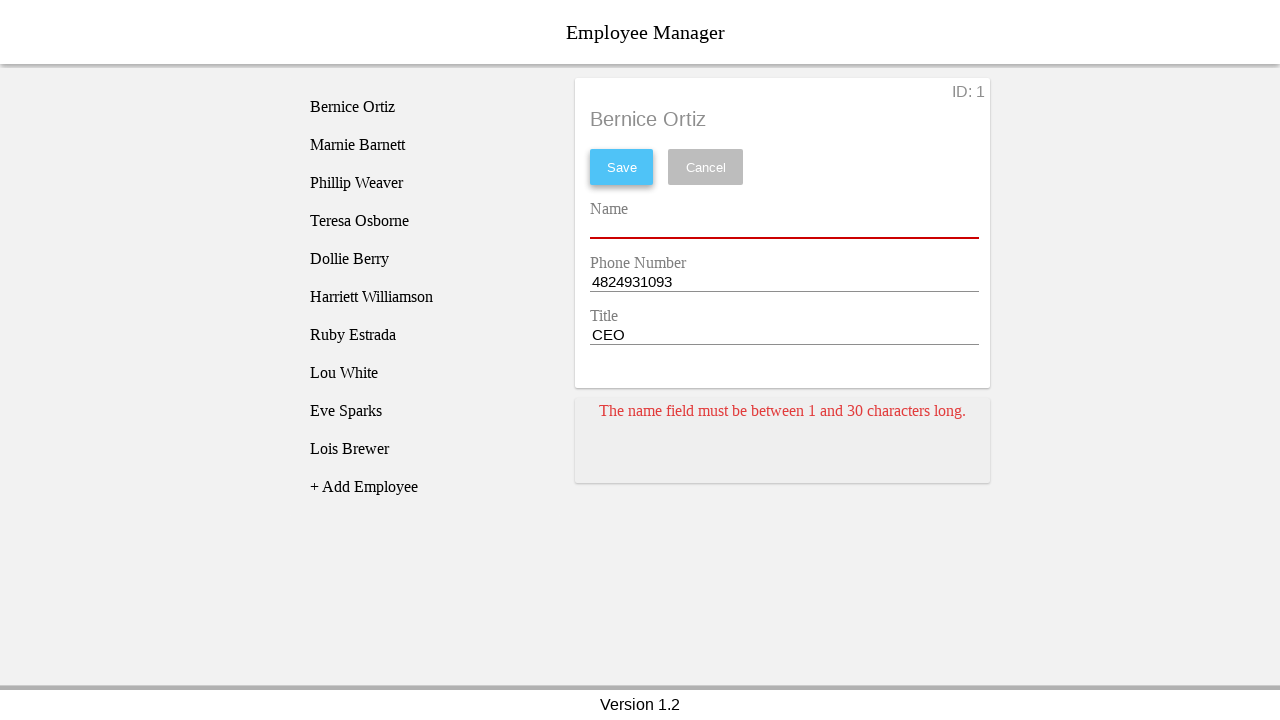

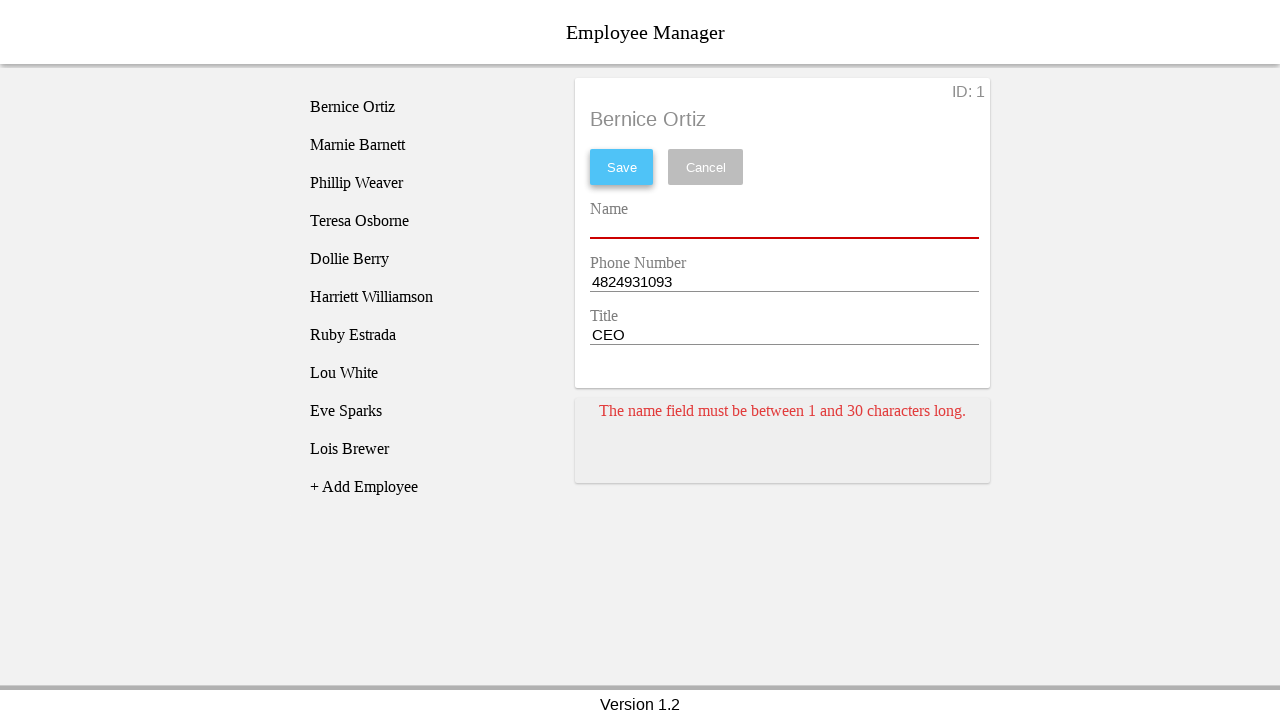